Tests the registration form on Guvi website by filling in name, email, password, and mobile number fields, then submitting the form

Starting URL: https://www.guvi.in/register

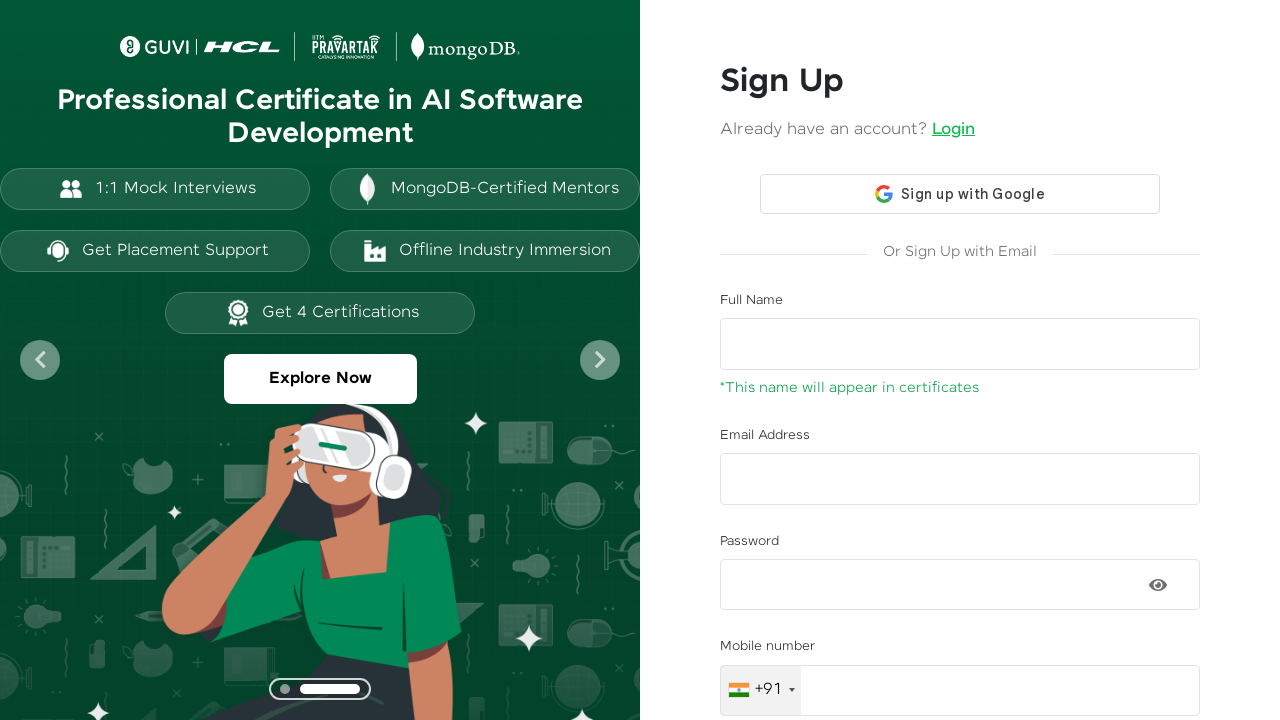

Filled name field with 'Sandhiya N' on #name
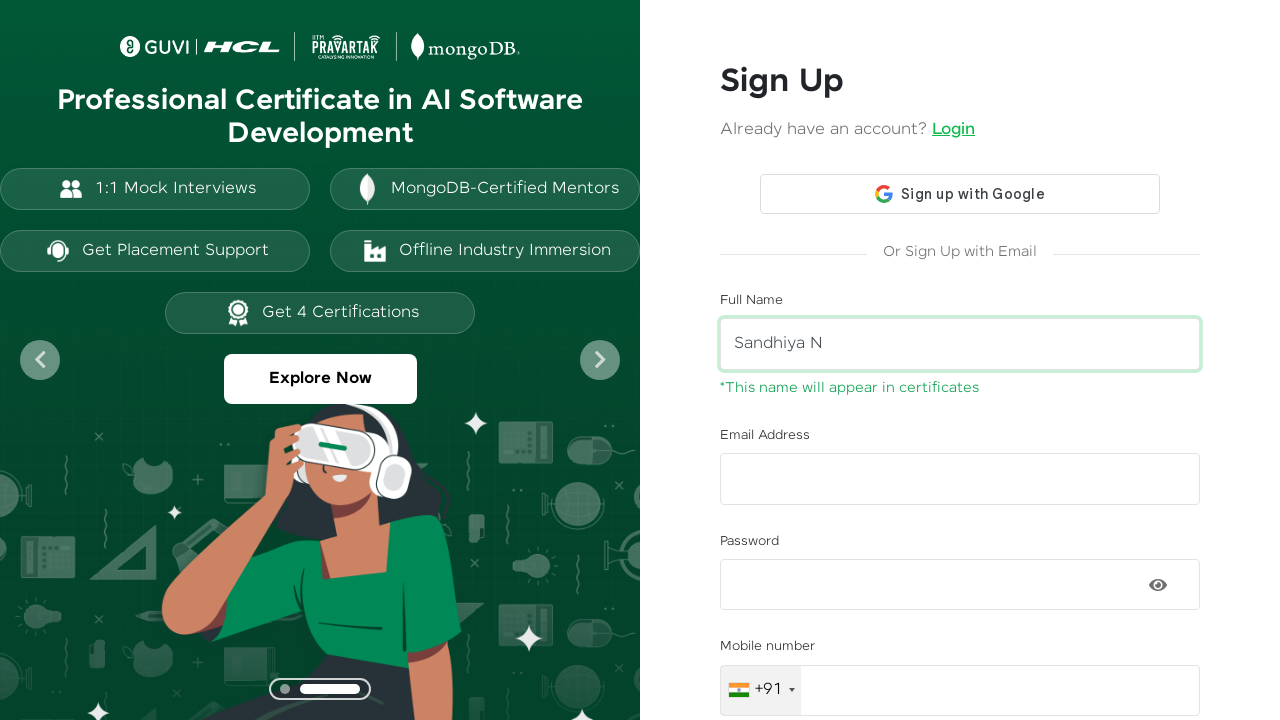

Filled email field with 'sandhiya123@gmail.com' on #email
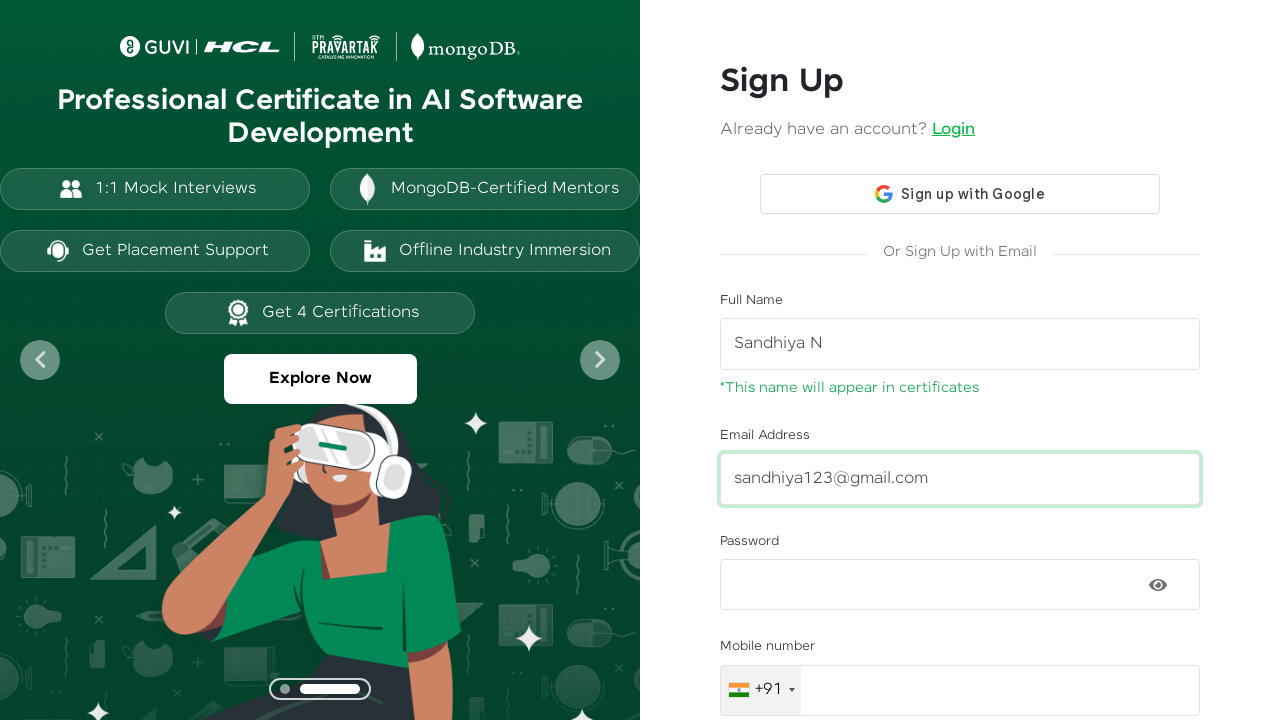

Filled password field with 'Guvi@1234' on #password
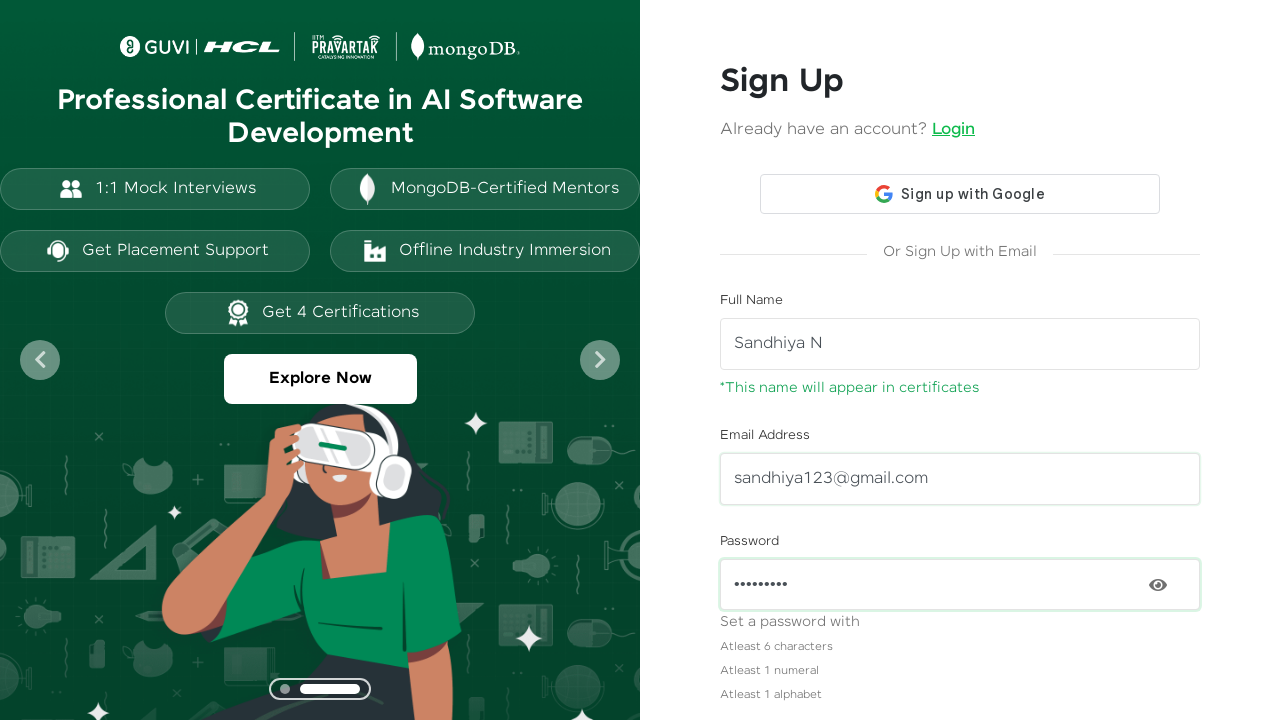

Filled mobile number field with '9009009000' on #mobileNumber
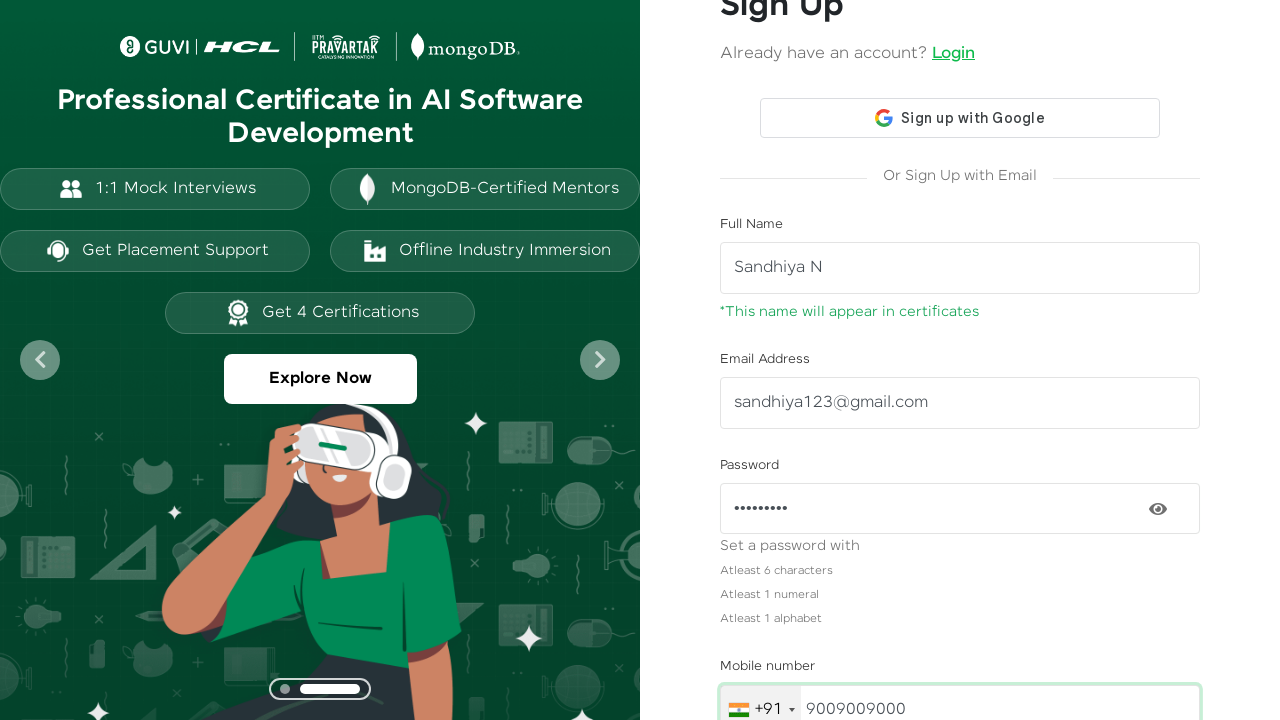

Clicked the signup button to submit registration form at (960, 628) on #signup-btn
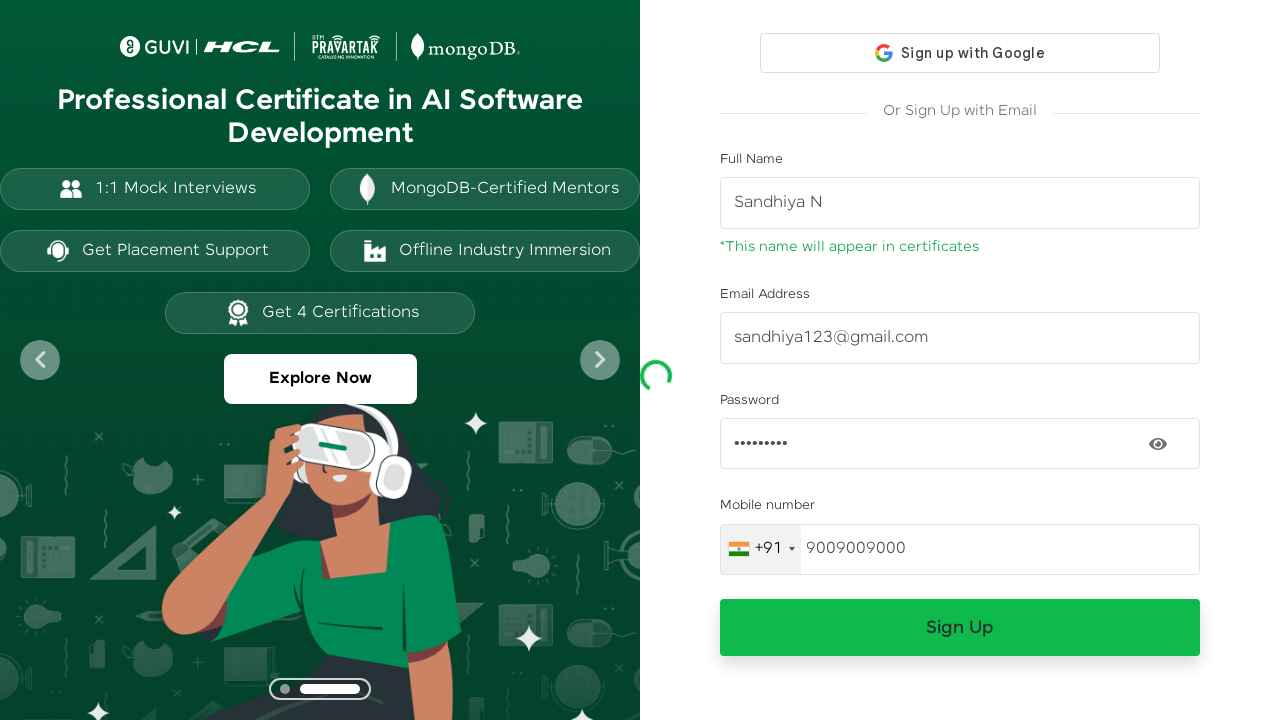

Waited 2 seconds for signup response/navigation
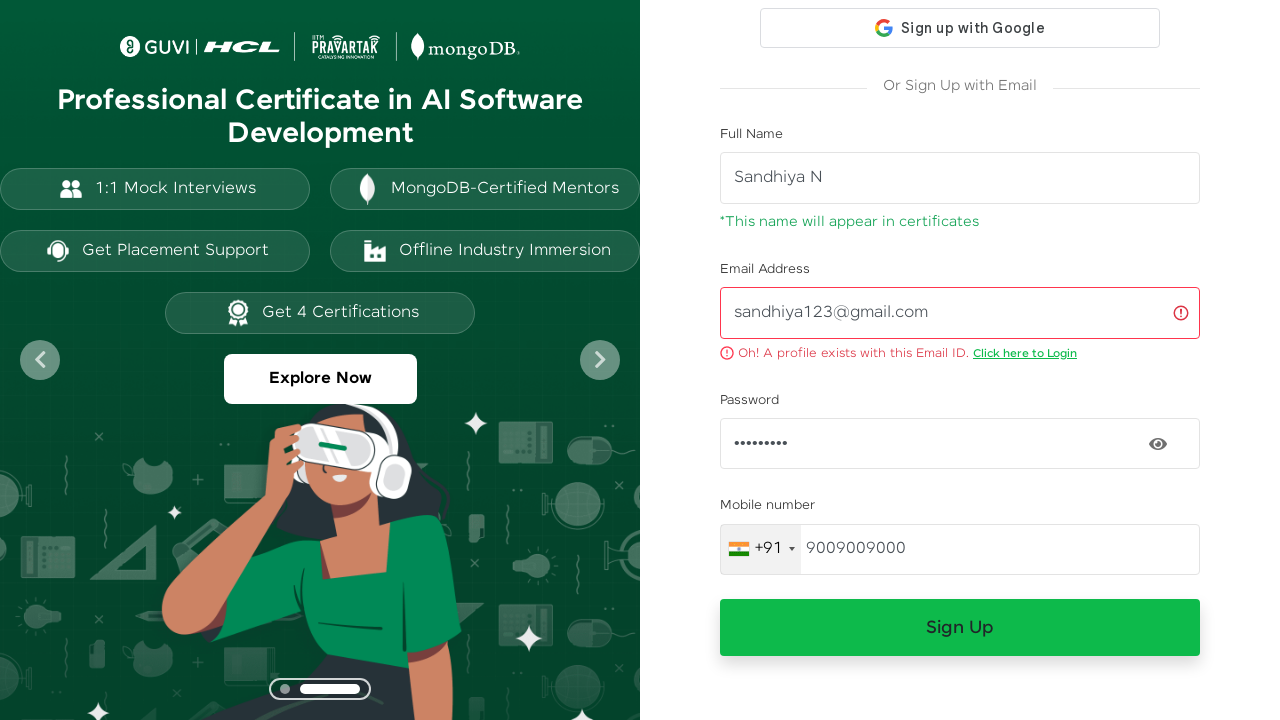

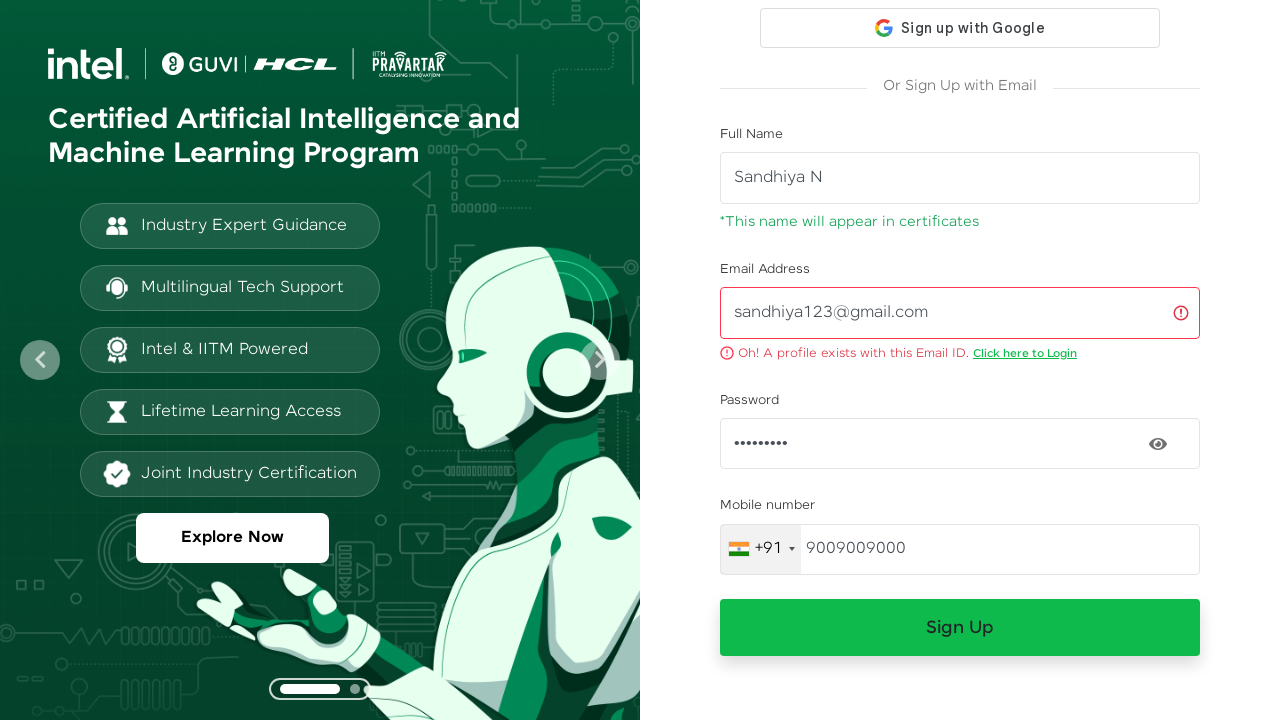